Tests checkbox functionality by clicking on the first checkbox and verifying its selected state

Starting URL: https://the-internet.herokuapp.com/checkboxes

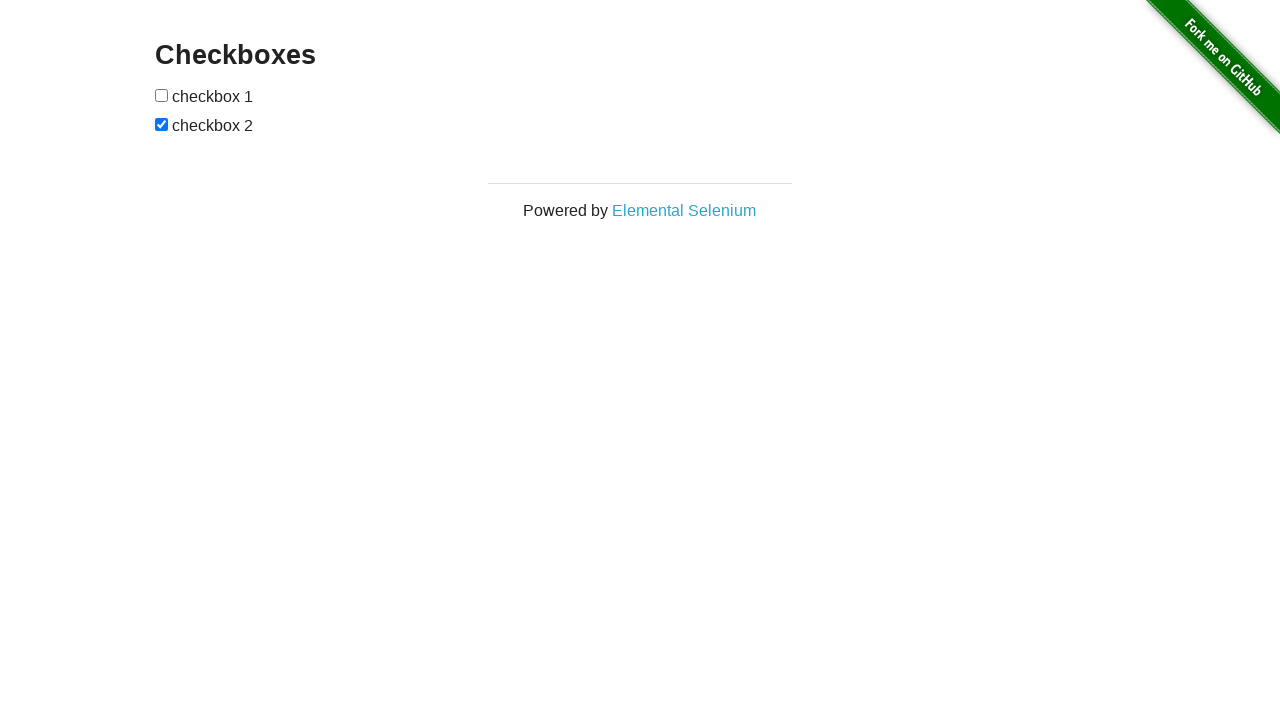

Located the first checkbox element
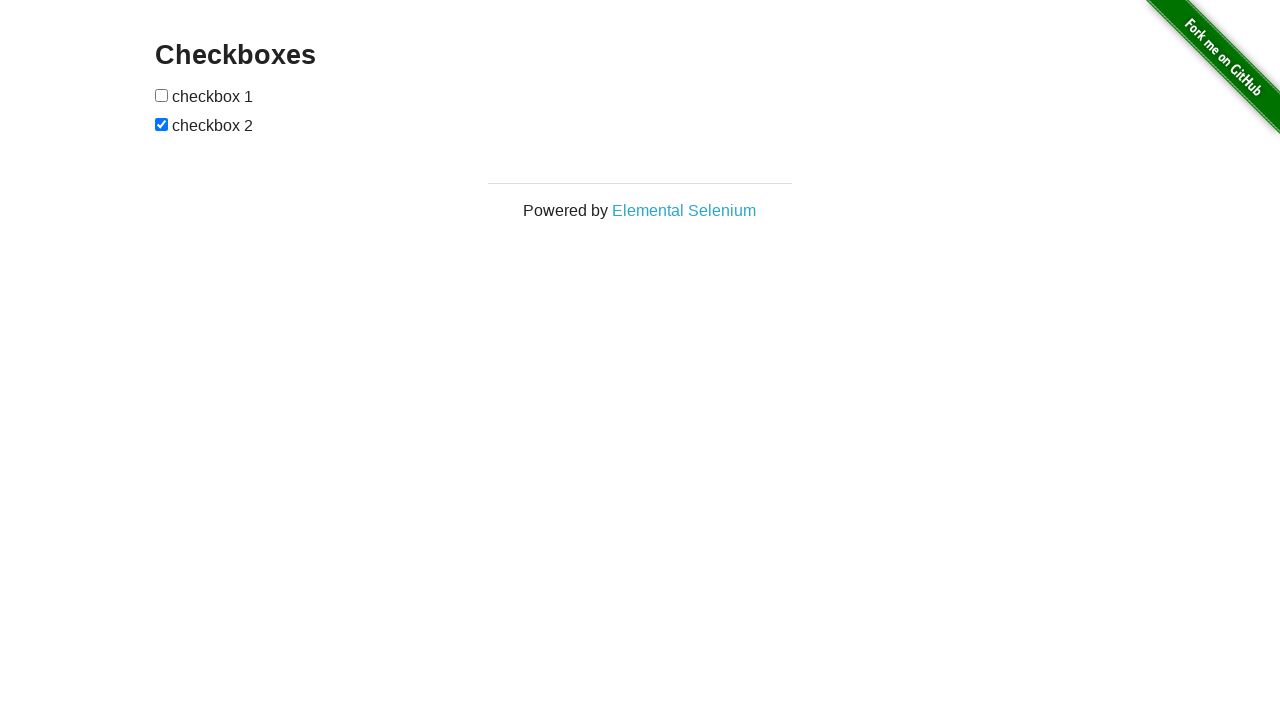

Clicked on the first checkbox at (162, 95) on xpath=//form[@id='checkboxes']/input[1]
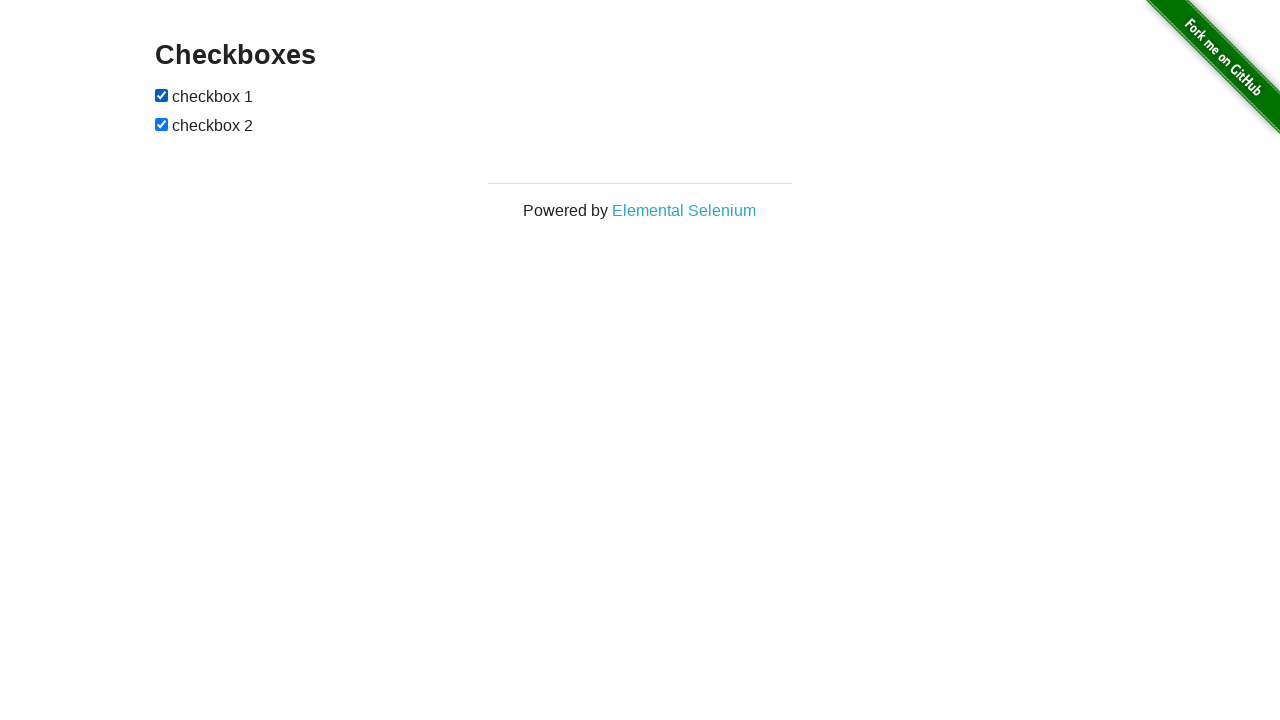

Waited 1500ms for checkbox action to complete
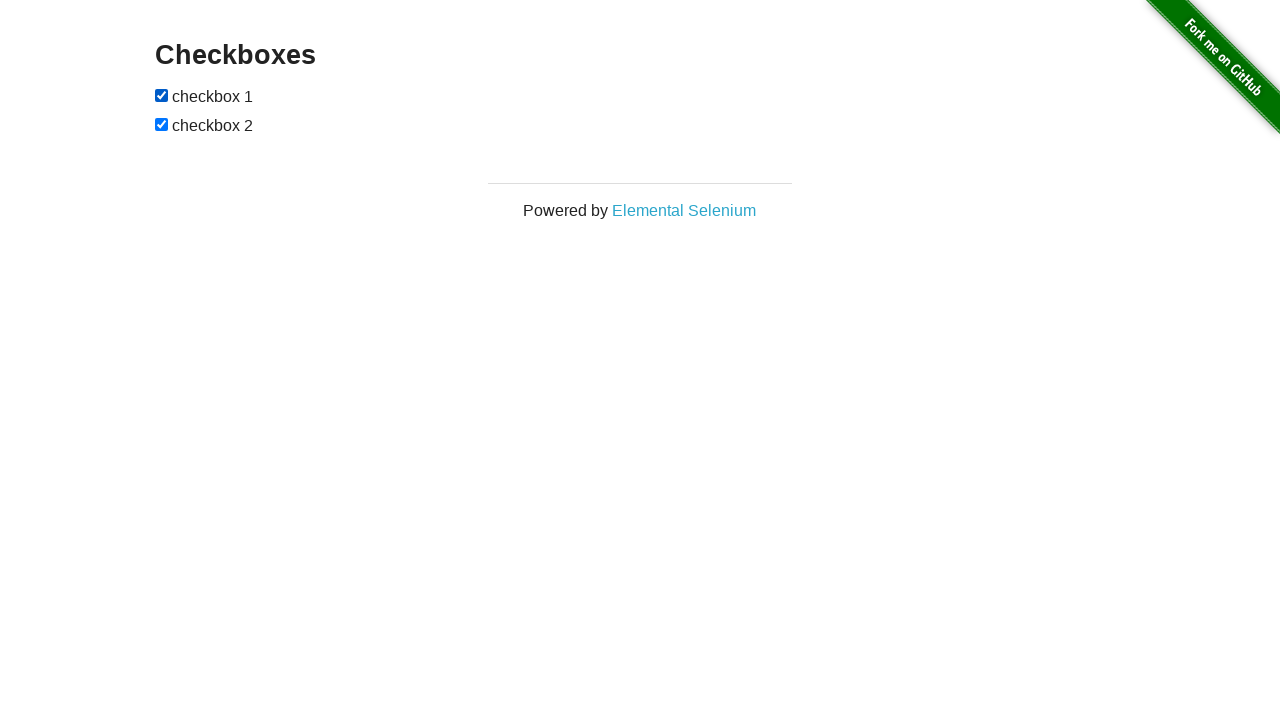

Verified checkbox is now in selected state
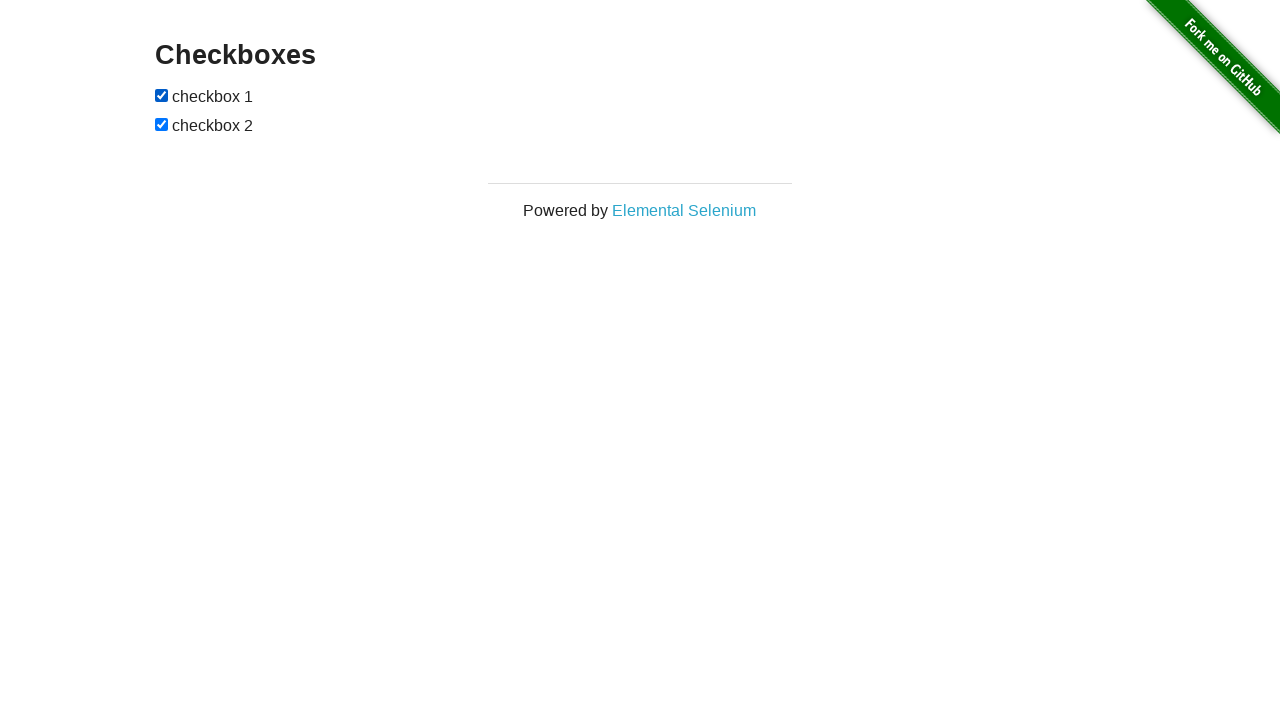

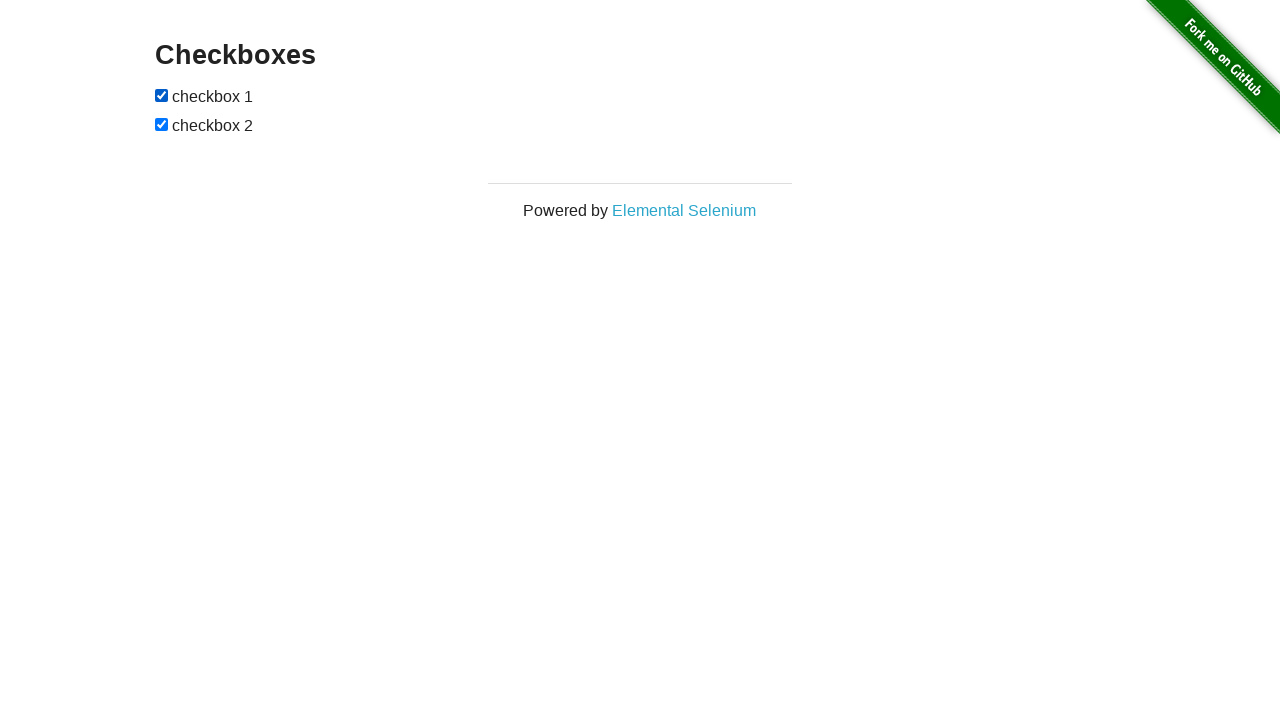